Tests accepting a JavaScript alert by clicking the first alert button, verifying the alert text, and accepting it

Starting URL: https://testcenter.techproeducation.com/index.php?page=javascript-alerts

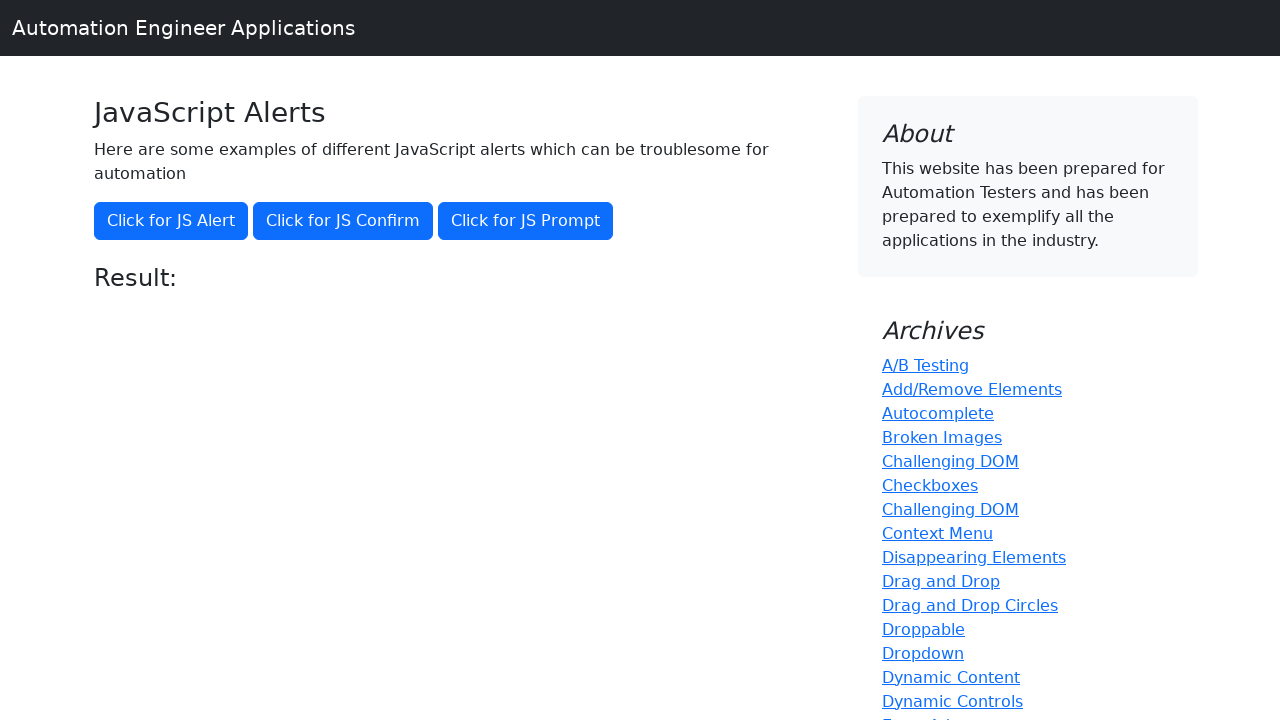

Clicked the first alert button at (171, 221) on xpath=//button[@onclick='jsAlert()']
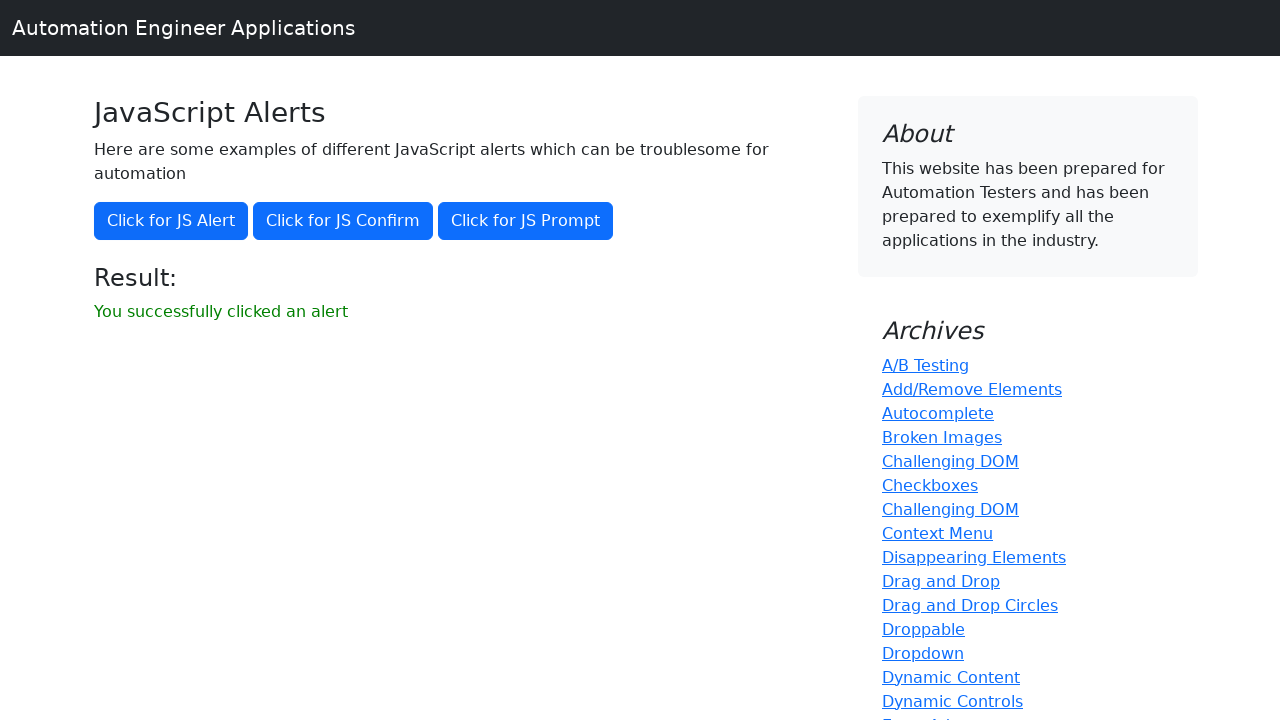

Set up dialog handler to accept alerts
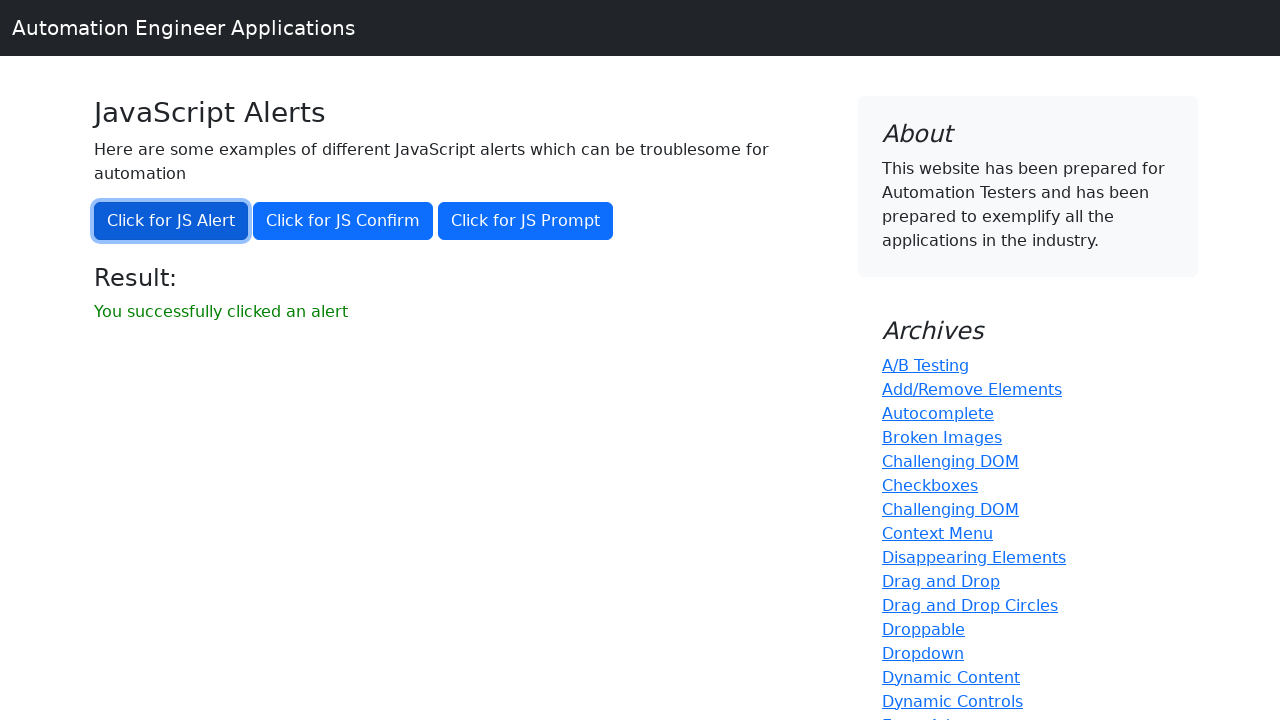

Clicked the alert button again to trigger the alert at (171, 221) on xpath=//button[@onclick='jsAlert()']
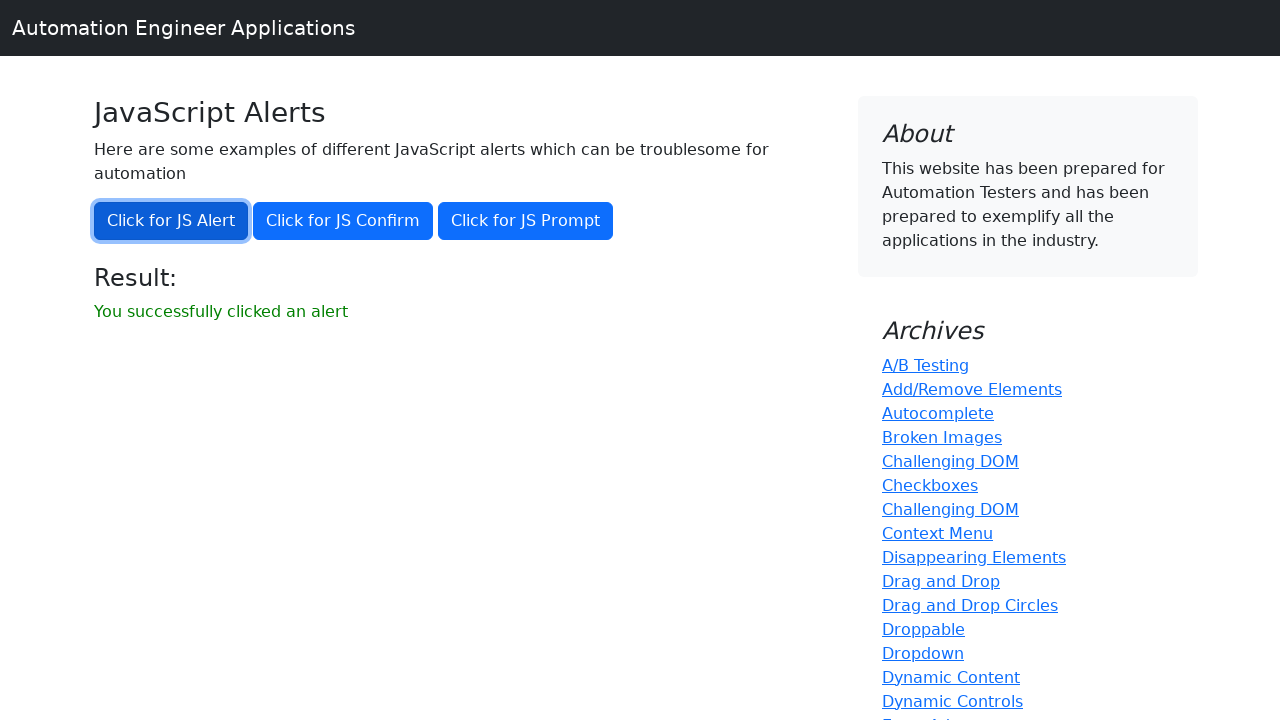

Verified success message 'You successfully clicked an alert' appeared
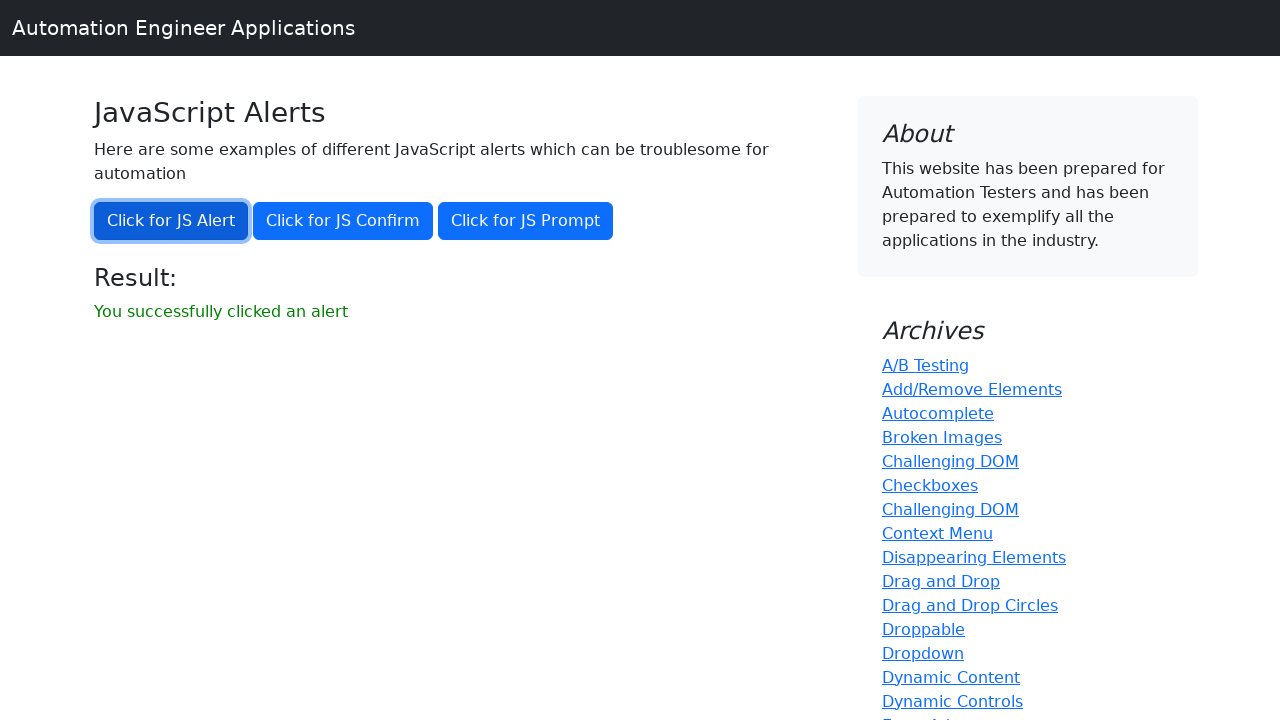

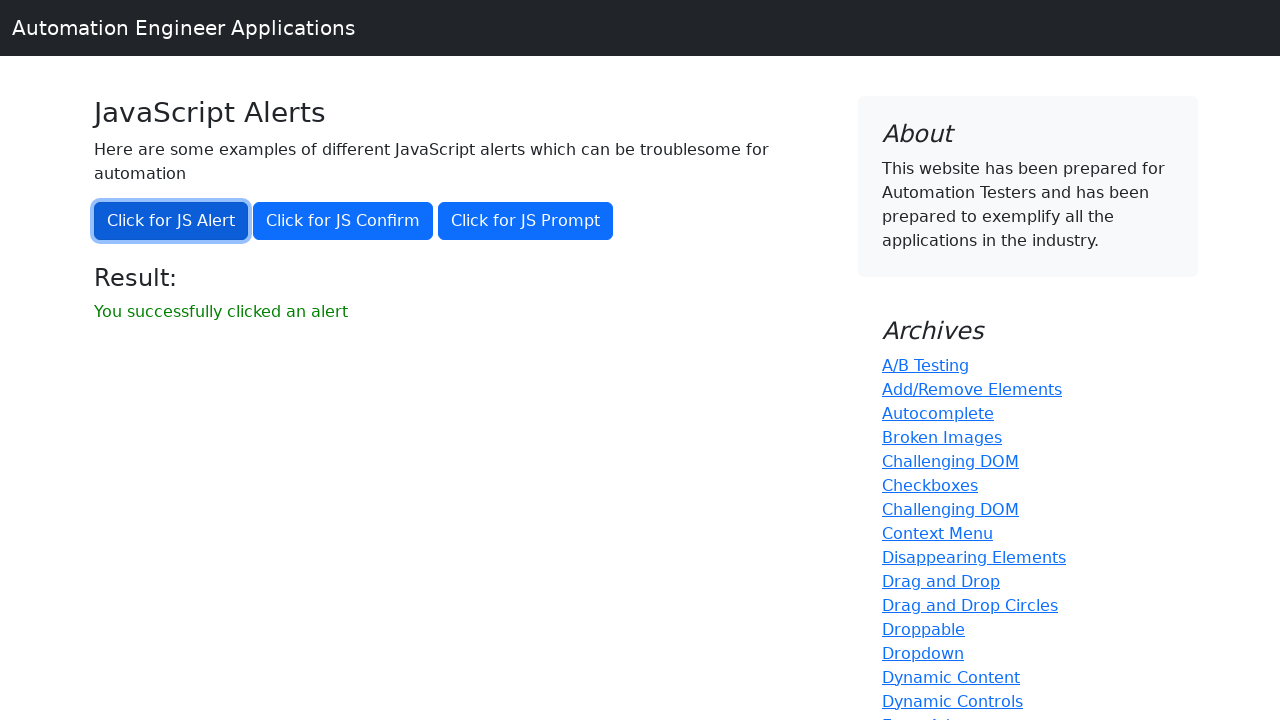